Tests keyboard interactions on a text comparison tool by copying text from one area and pasting it into another using keyboard shortcuts

Starting URL: https://extendsclass.com/text-compare.html

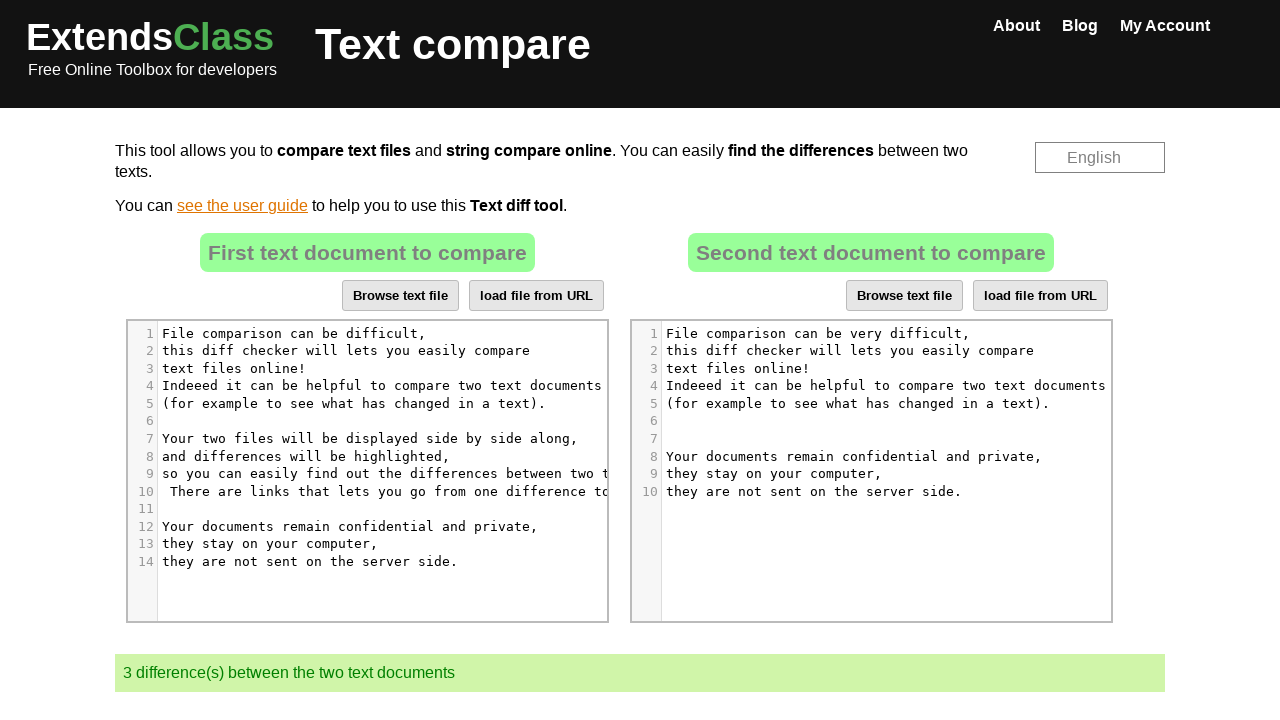

Located the source text area element
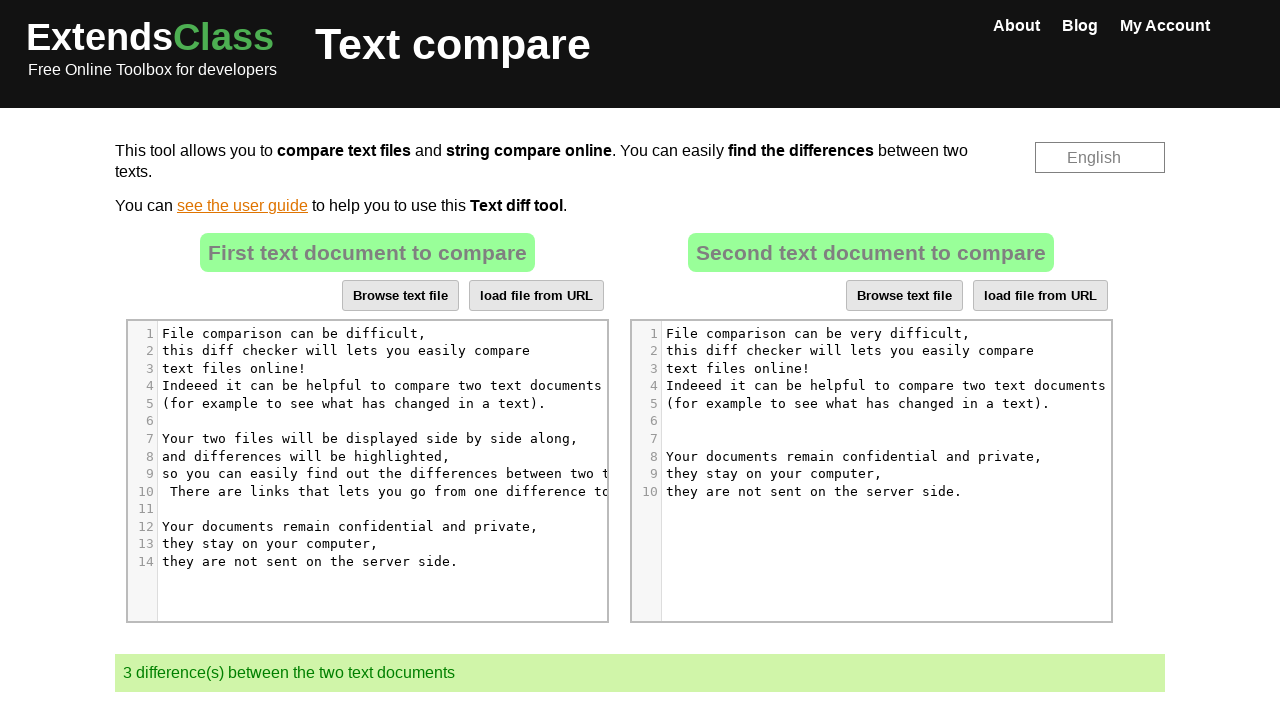

Clicked on source text area at (354, 403) on xpath=//*[@id="dropZone"]//div[5]/pre/span
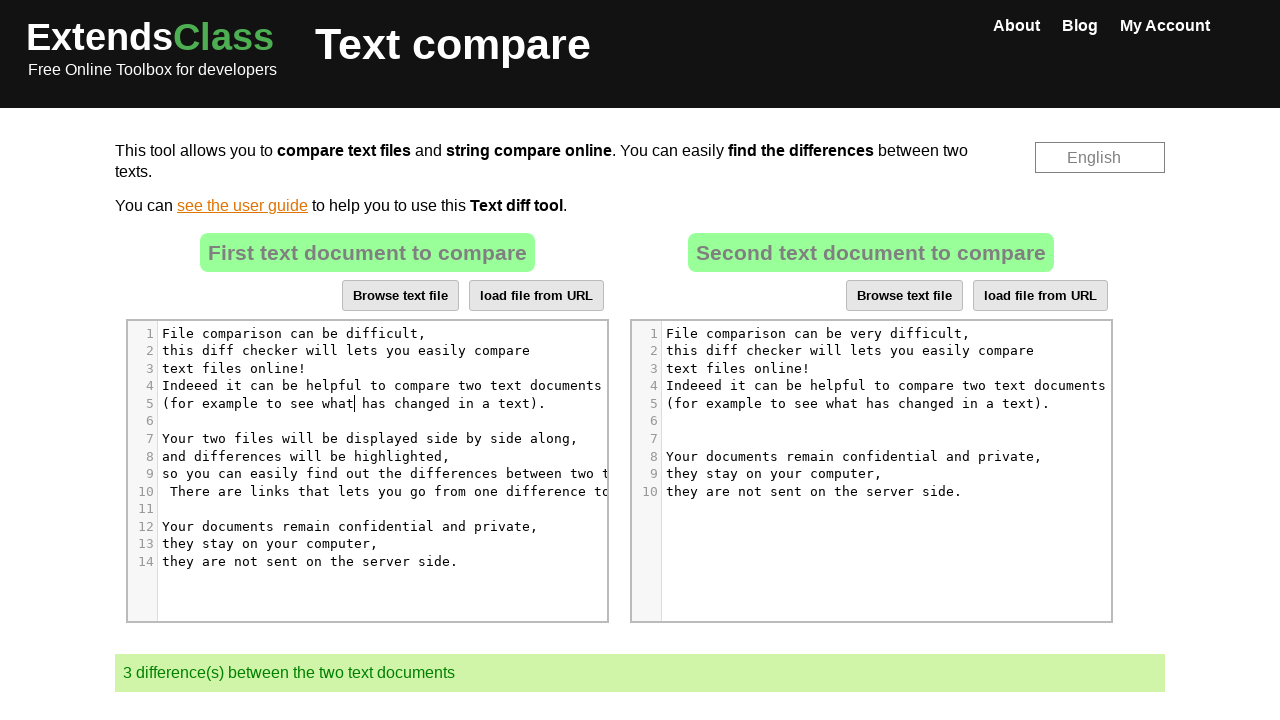

Pressed Ctrl+A to select all text in source area
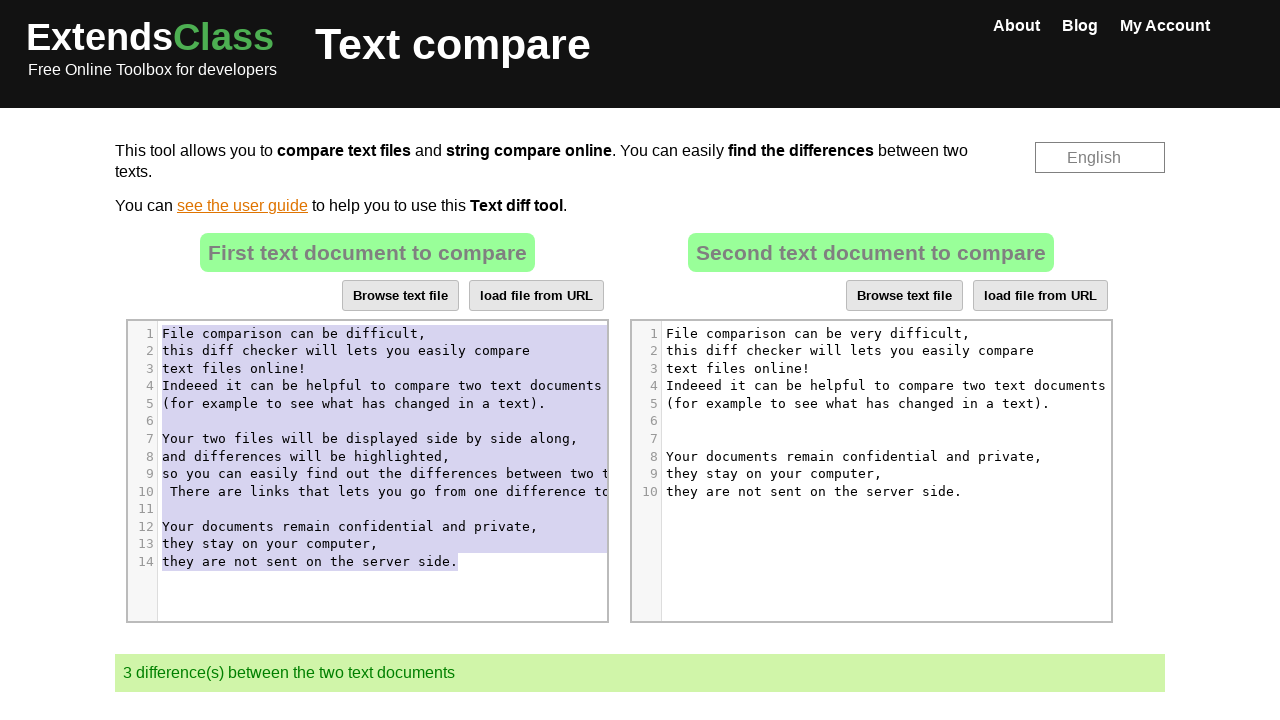

Pressed Ctrl+C to copy selected text from source area
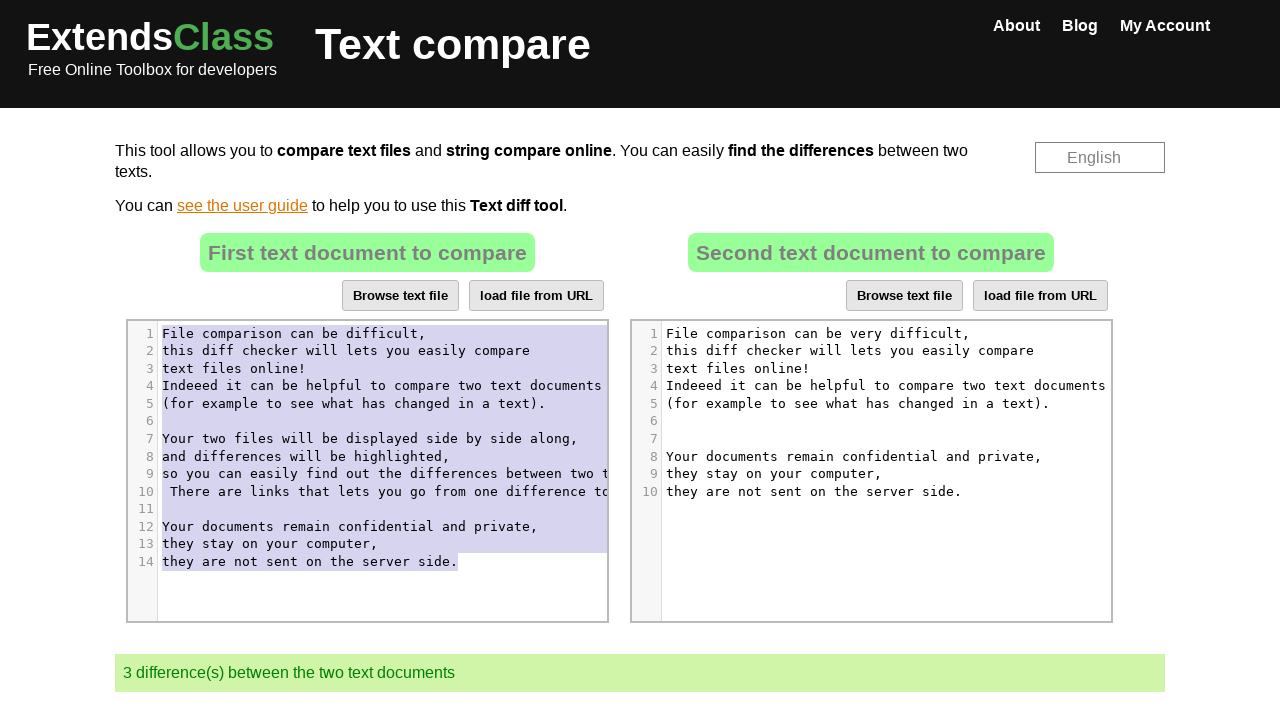

Located the destination text area element
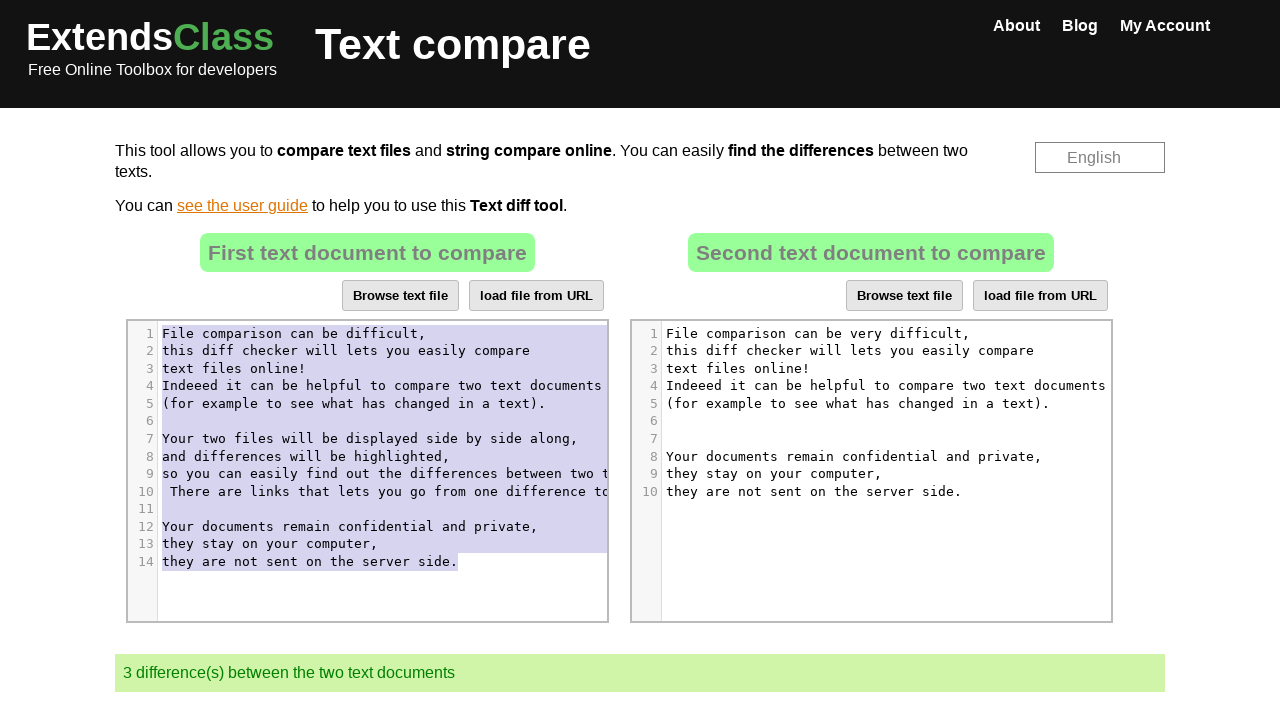

Clicked on destination text area at (742, 368) on xpath=//*[@id="dropZone2"]//div[5]/div[3]/pre/span
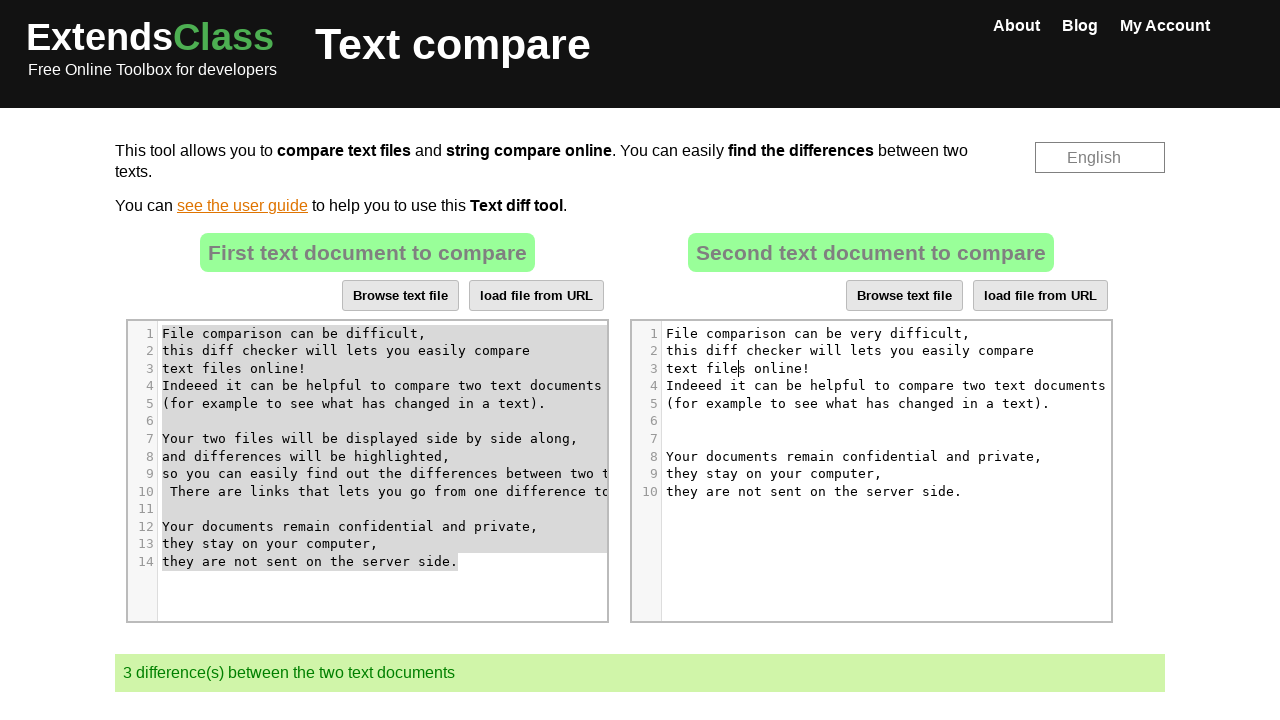

Pressed Ctrl+A to select all text in destination area
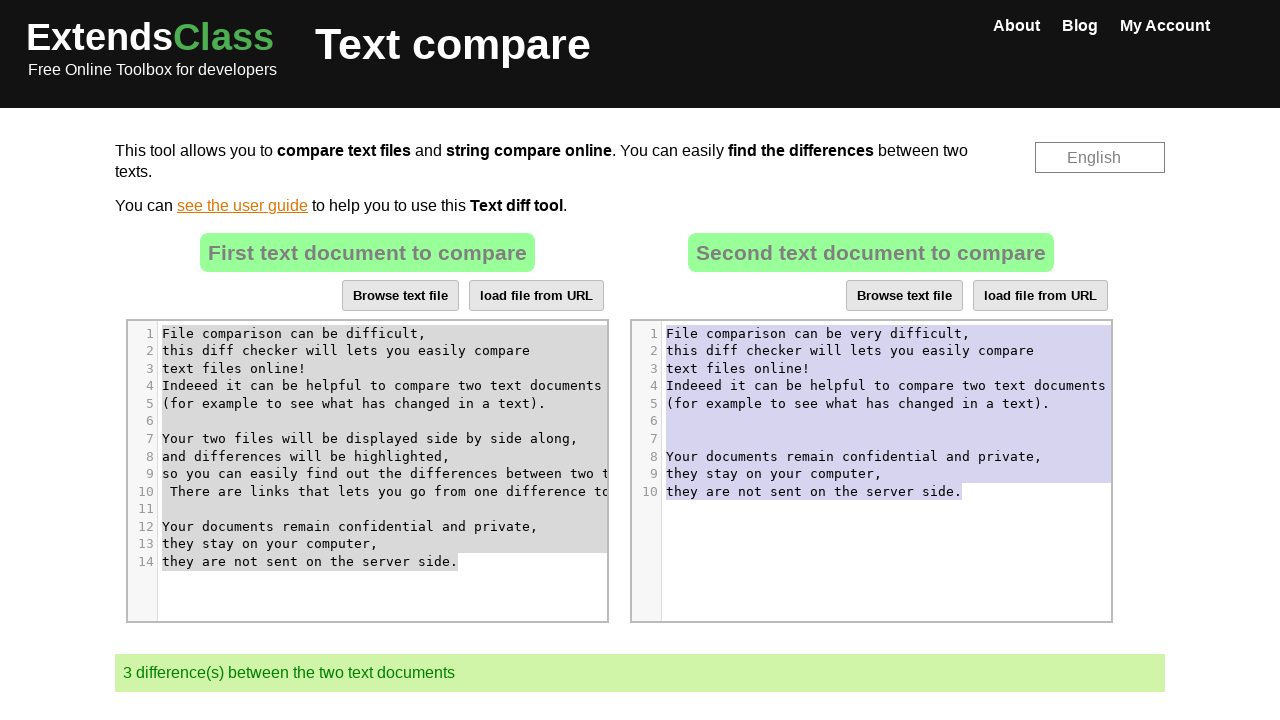

Pressed Ctrl+V to paste copied text into destination area
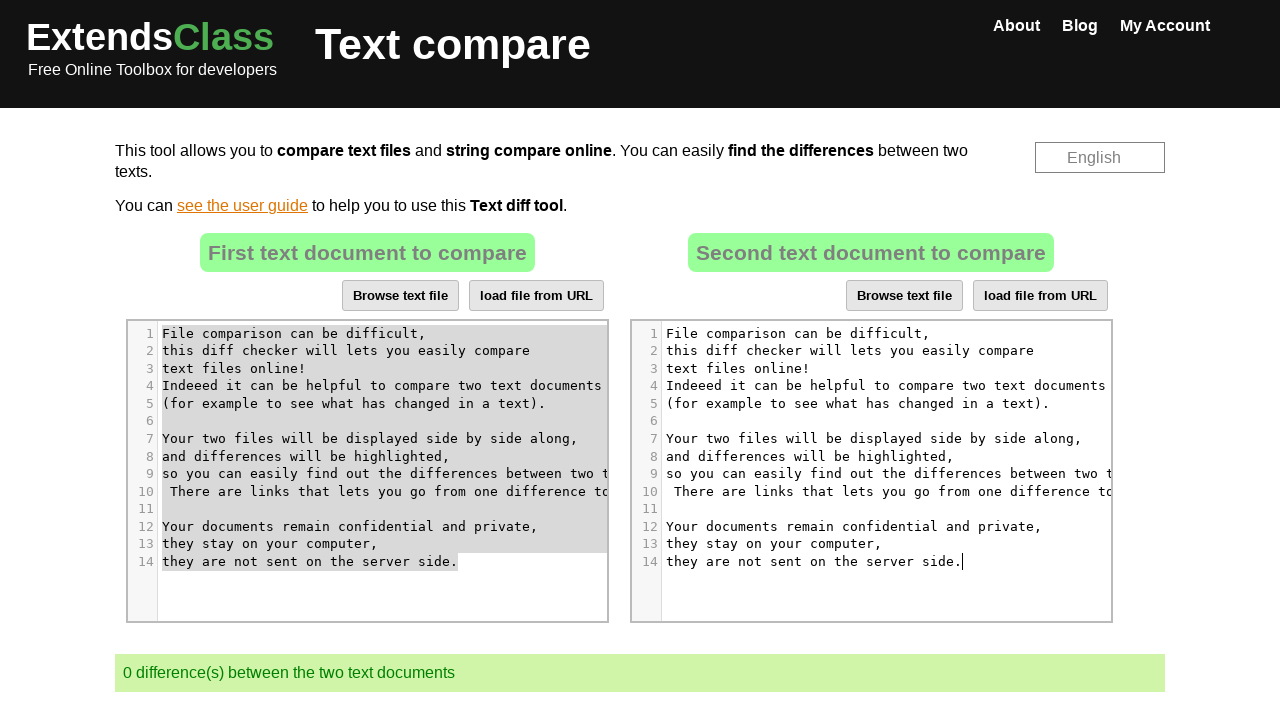

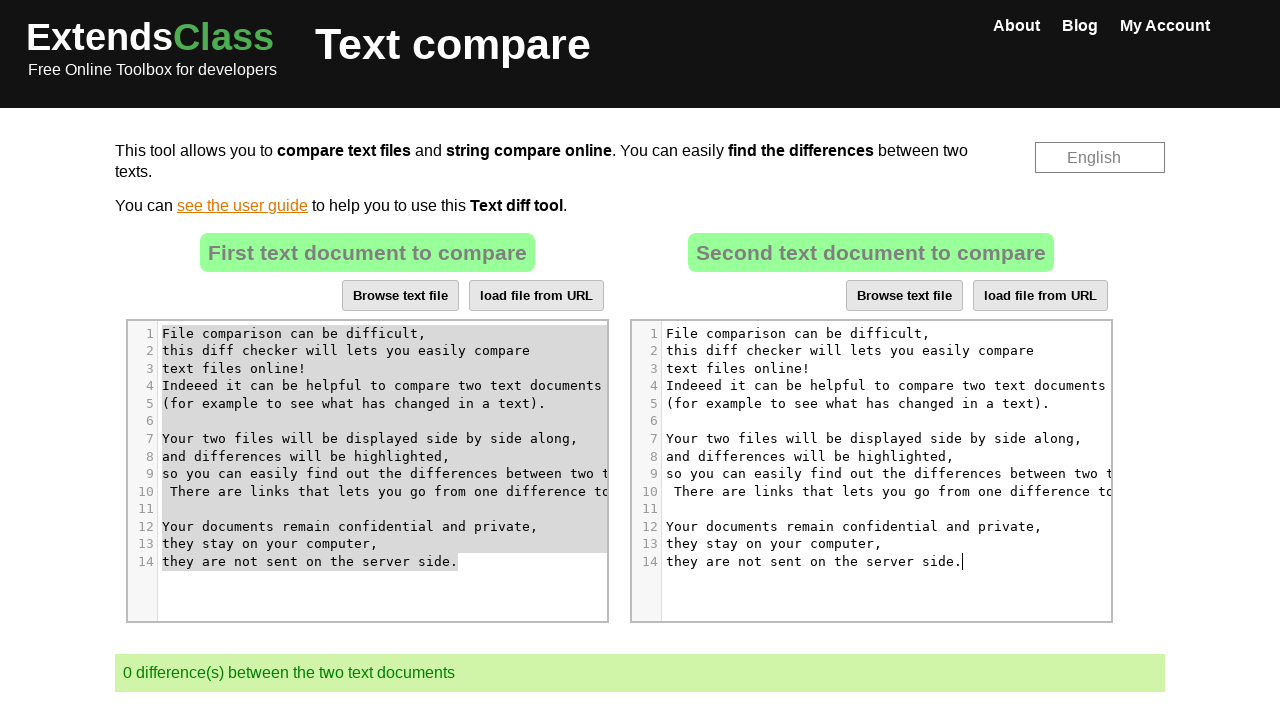